Tests that clicking the Form Authentication link navigates to the Login page

Starting URL: https://the-internet.herokuapp.com/

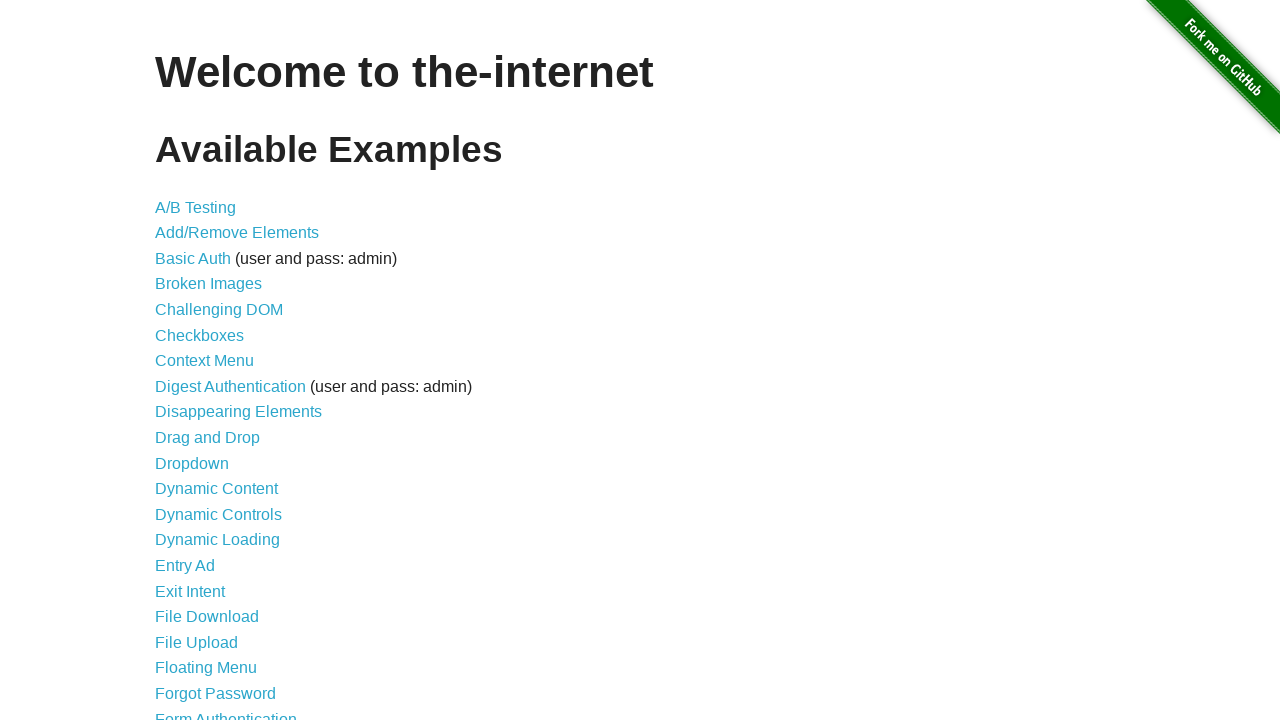

Clicked the Form Authentication link at (226, 712) on a[href='/login']
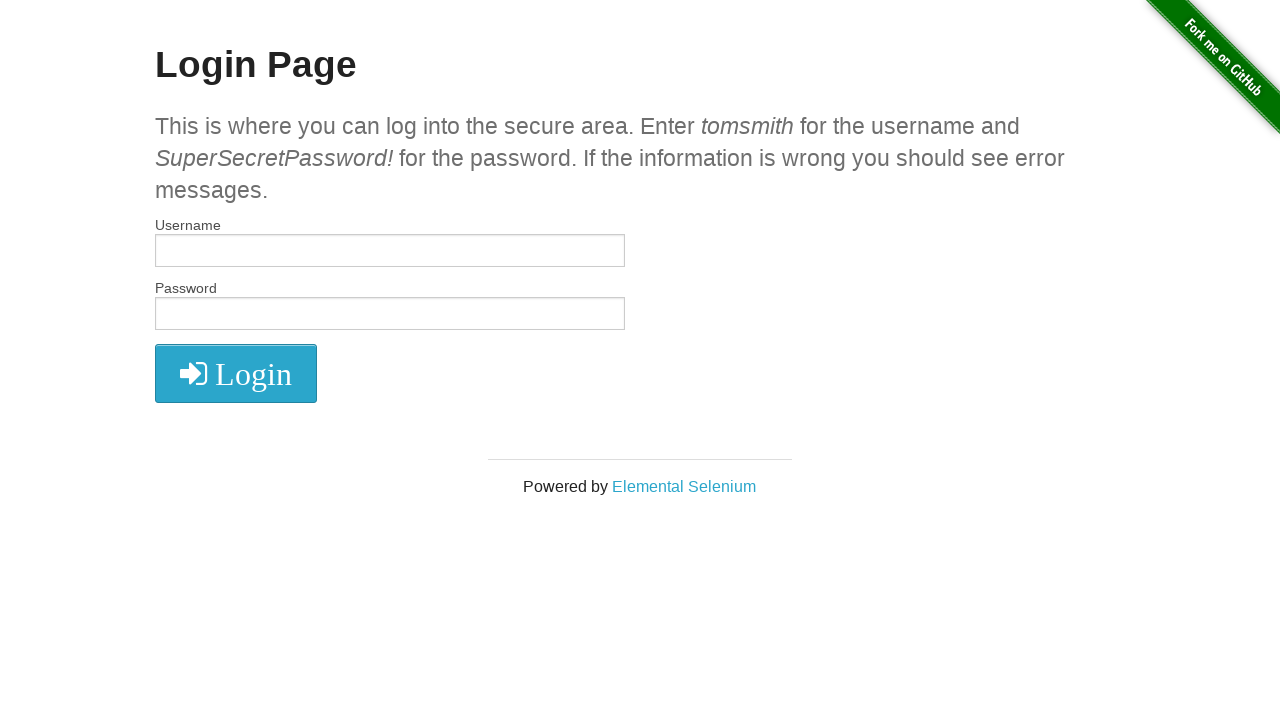

Login Page header appeared, confirming navigation to login page
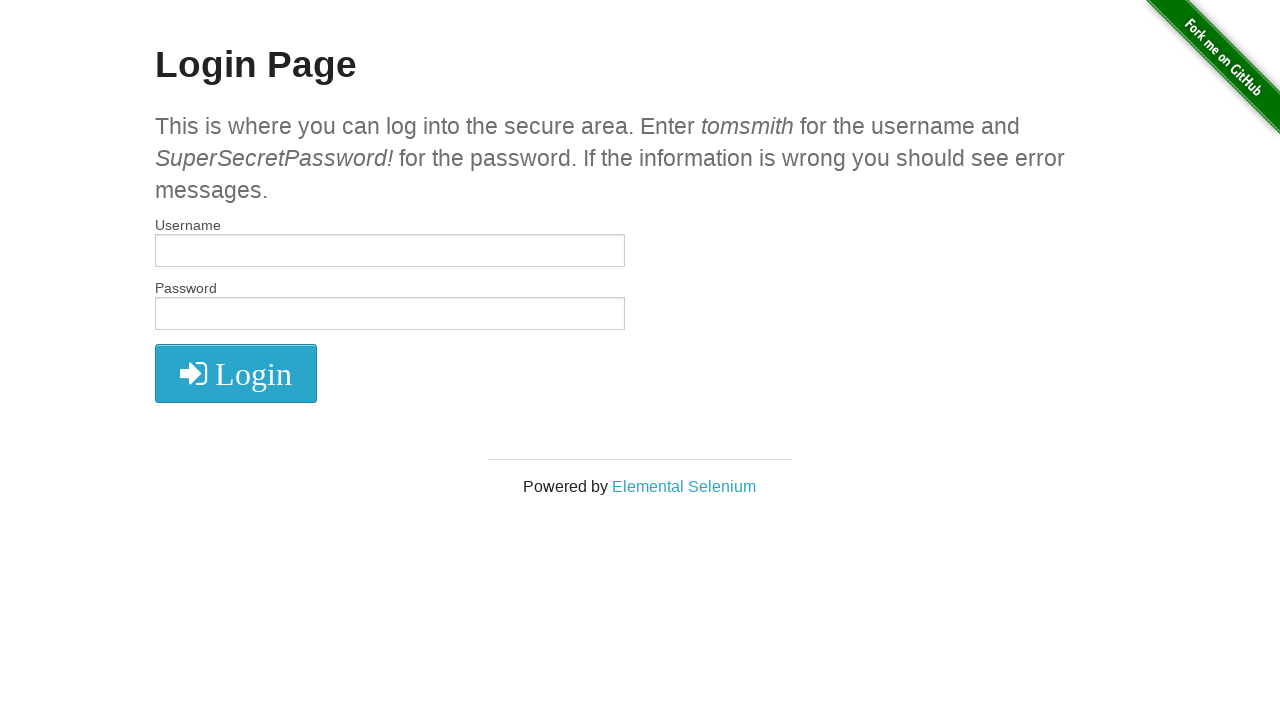

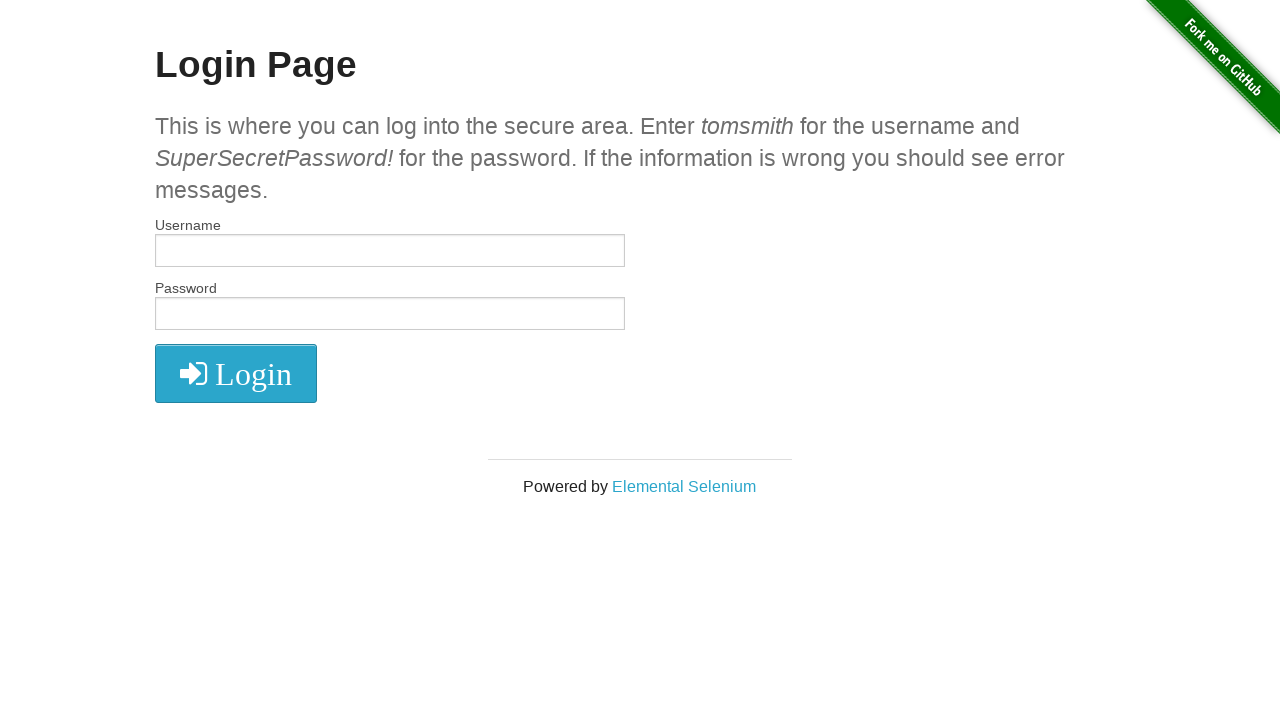